Tests activating all completed tasks using toggle-all button

Starting URL: https://todomvc4tasj.herokuapp.com

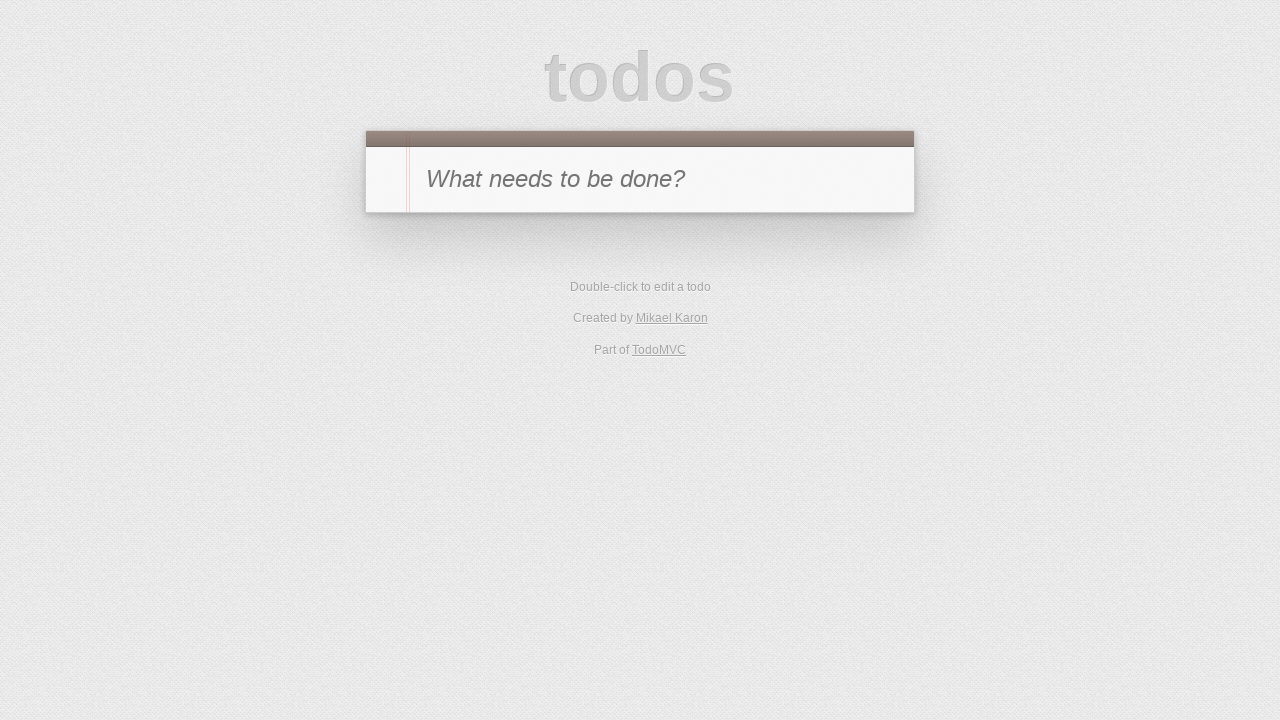

Set up initial completed tasks via localStorage
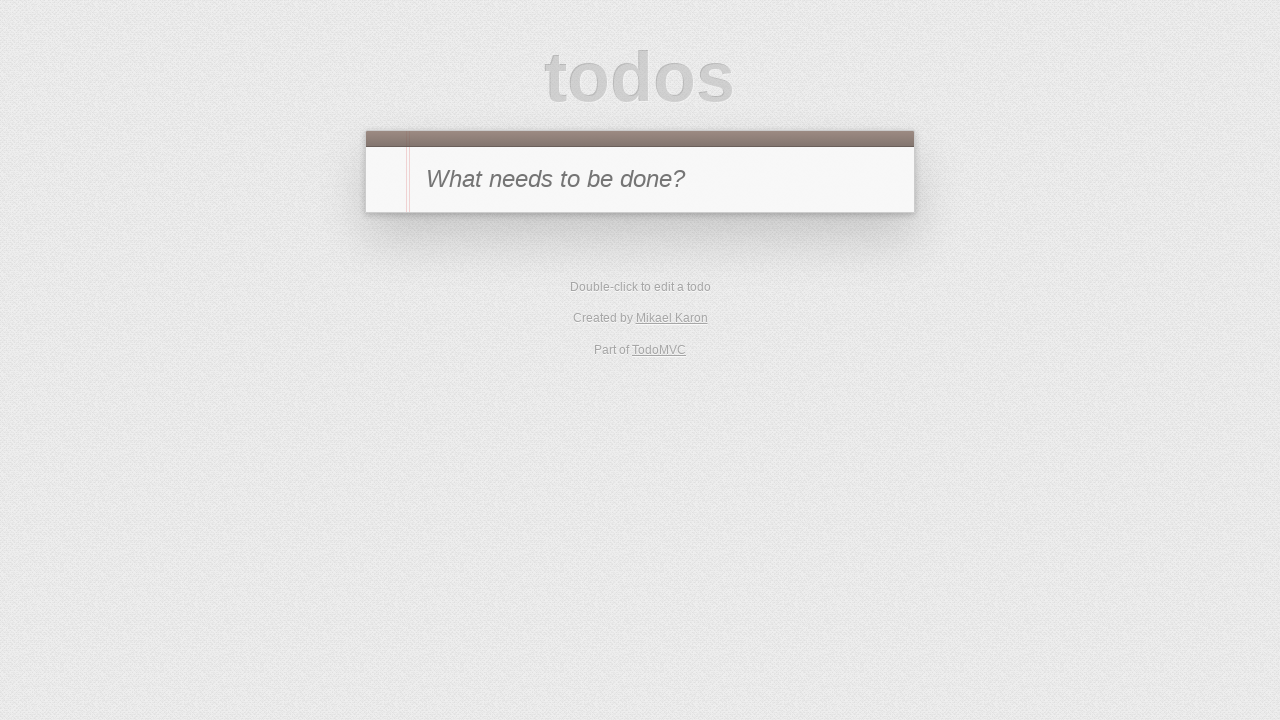

Reloaded page to load todos from localStorage
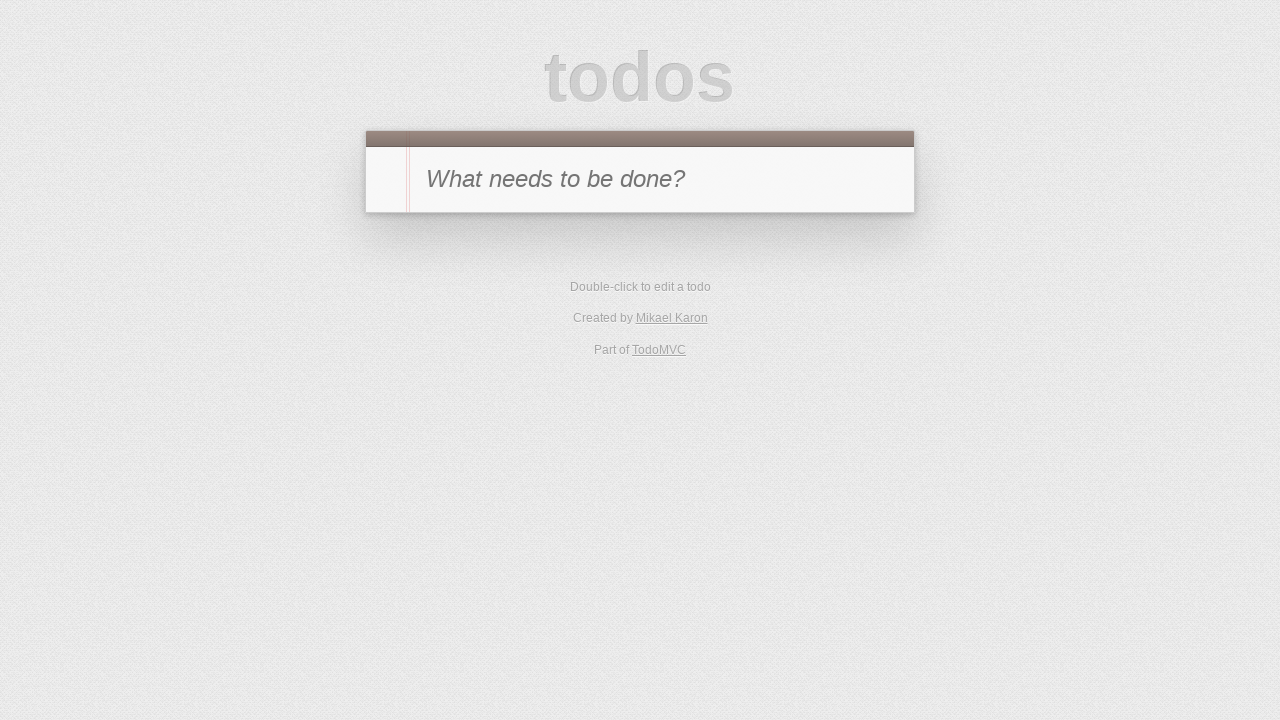

Clicked toggle-all button to activate all completed tasks at (388, 180) on #toggle-all
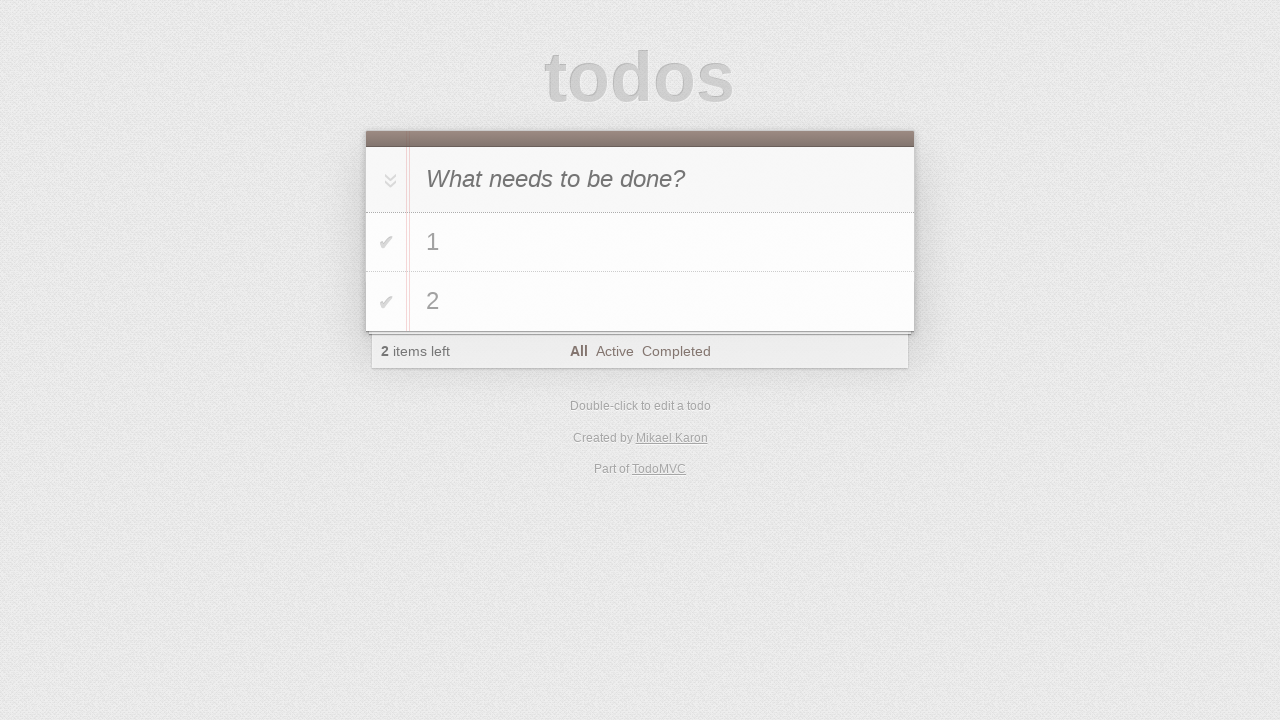

Navigated to Active filter view at (614, 351) on [href='#/active']
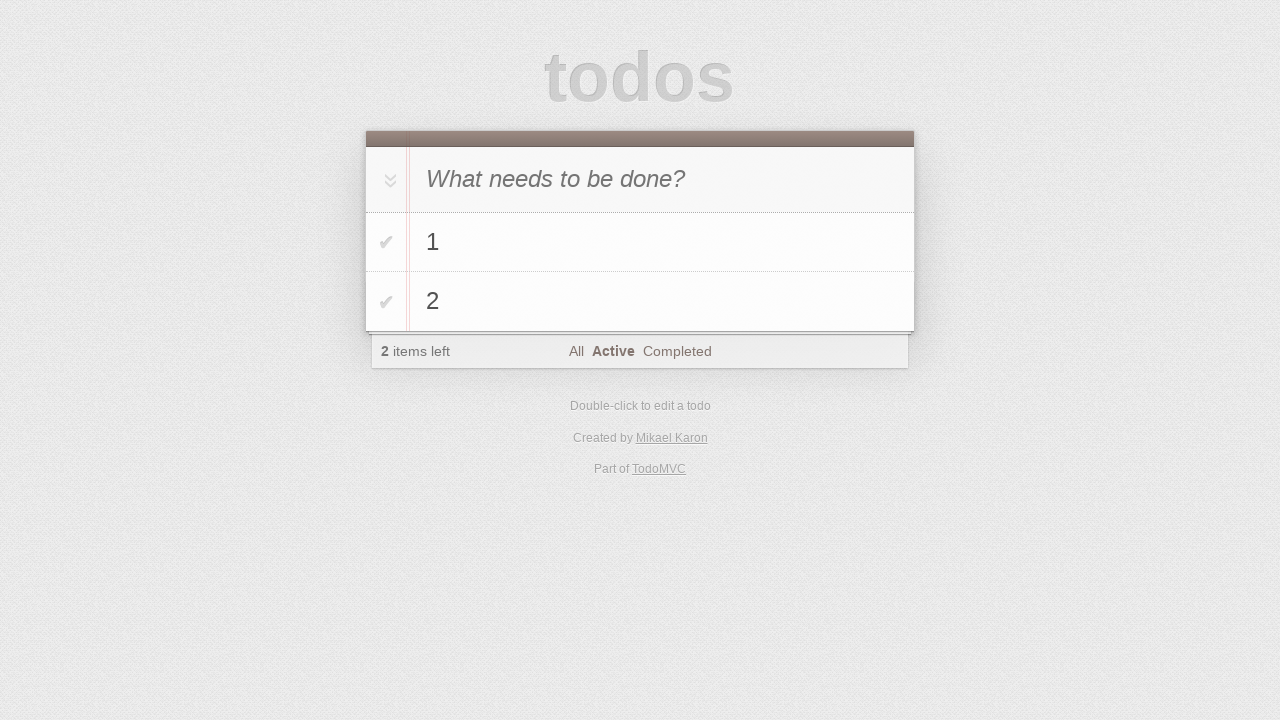

Verified task '1' is visible in active tasks list
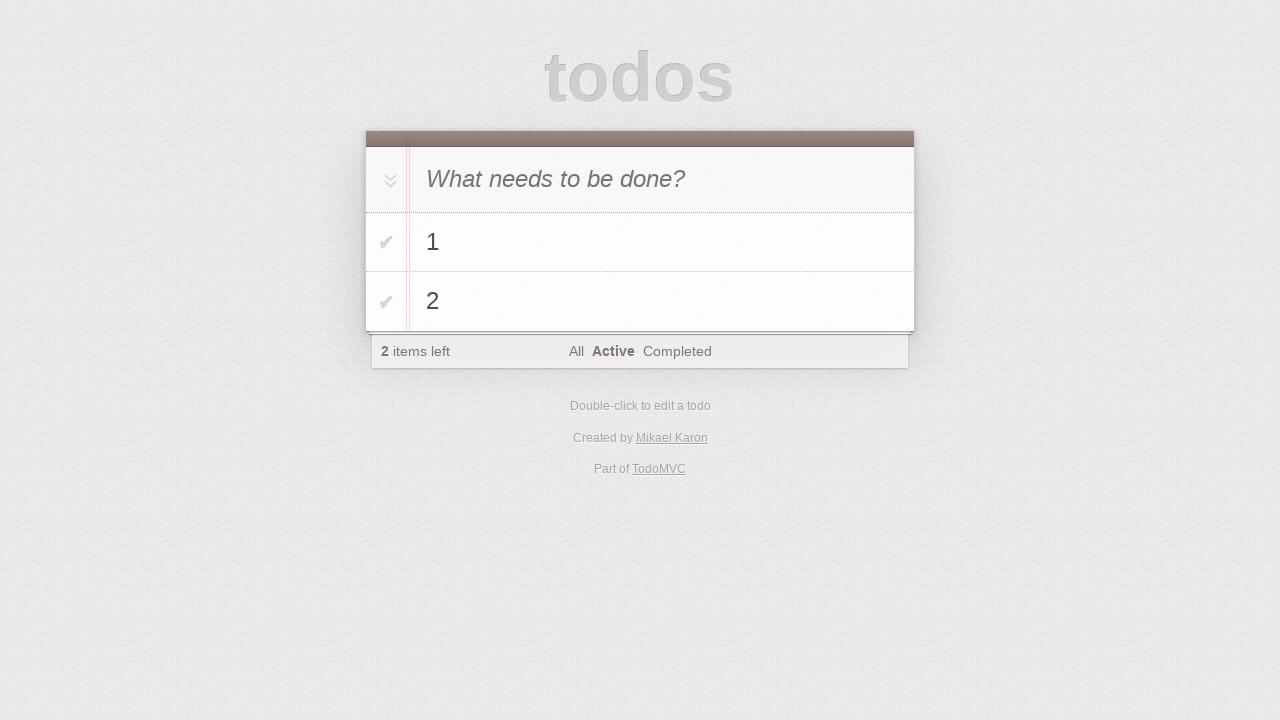

Verified task '2' is visible in active tasks list
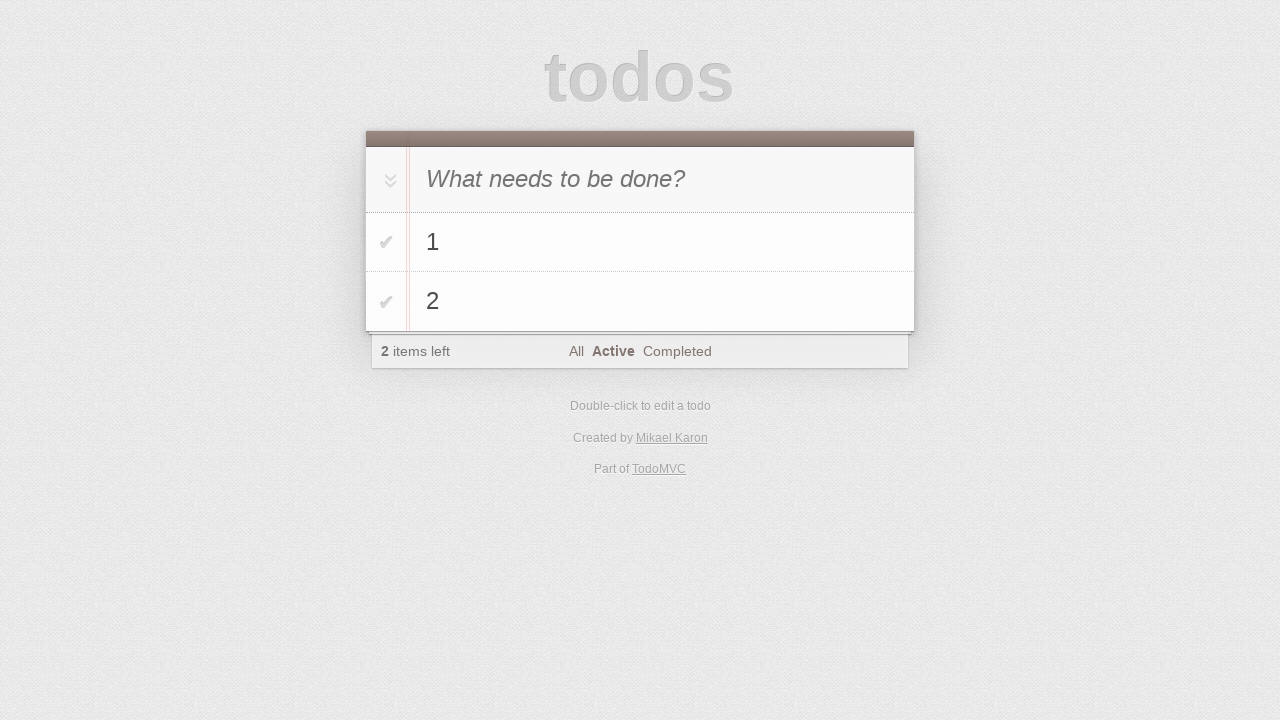

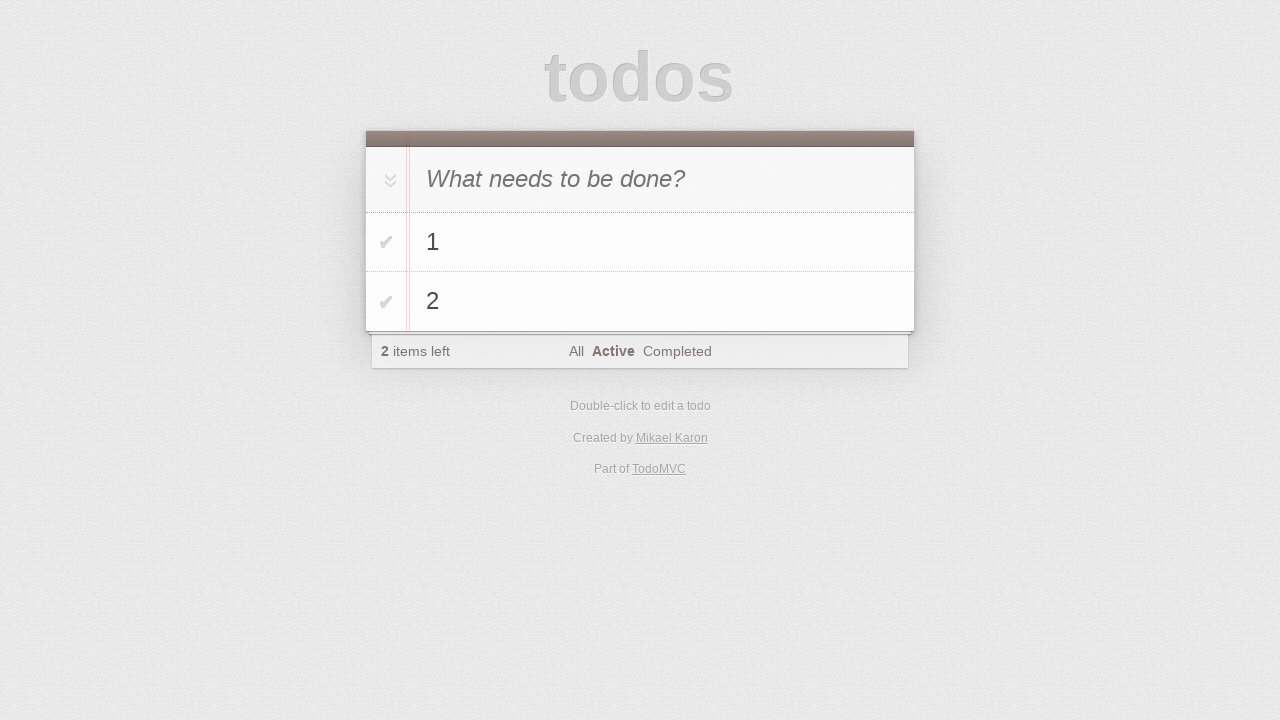